Opens the RedBus website and waits for the page to load. This is a basic navigation test to verify the website is accessible.

Starting URL: https://www.redbus.in/

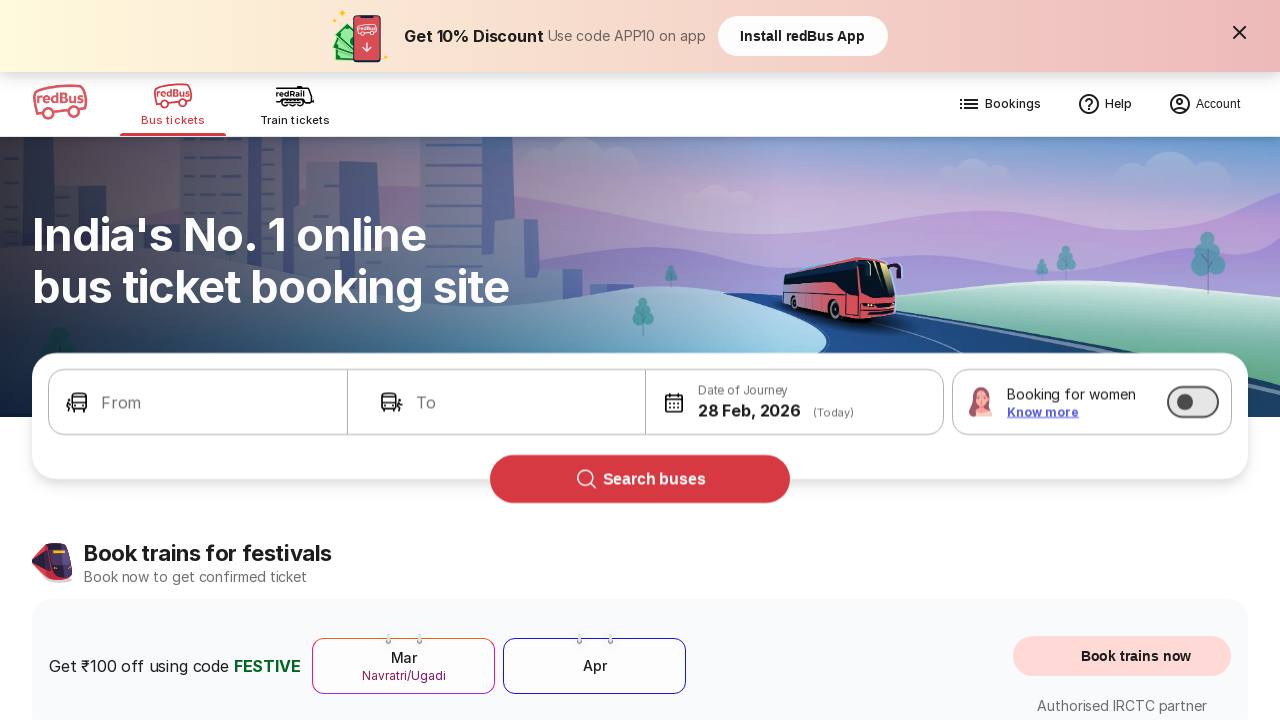

Waited for DOM content to load on RedBus homepage
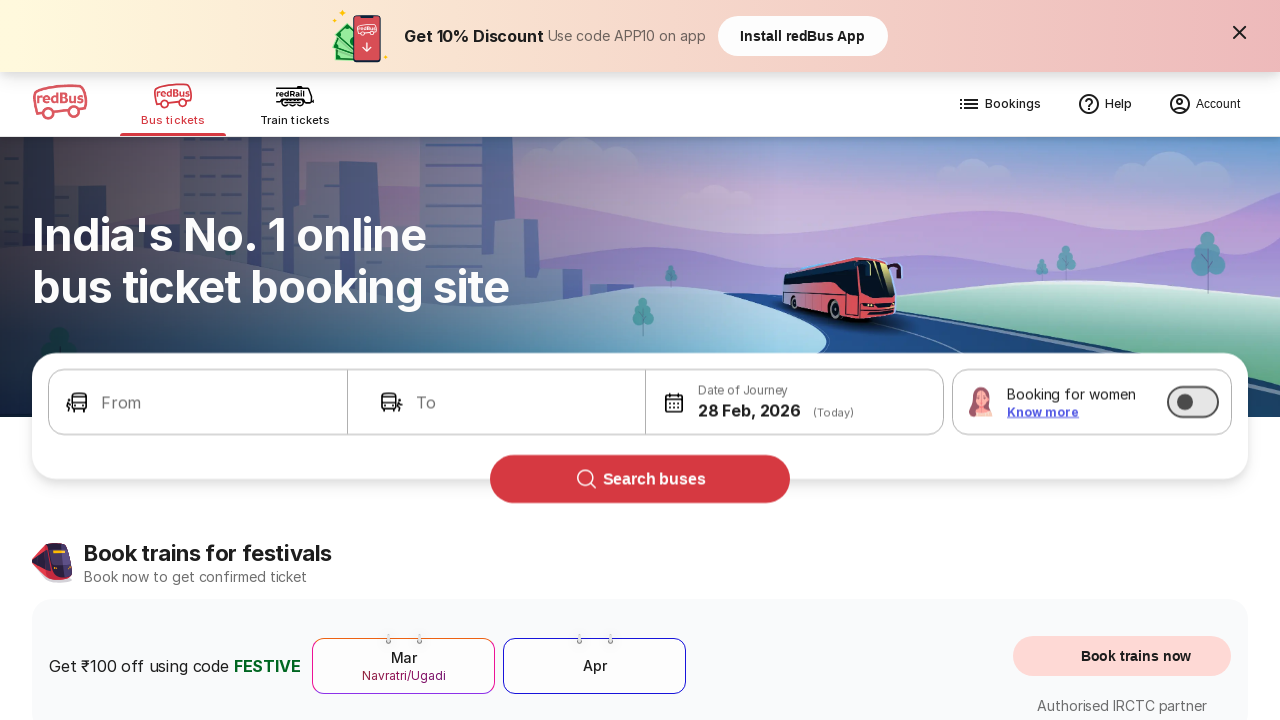

Verified page body is visible - RedBus website fully loaded
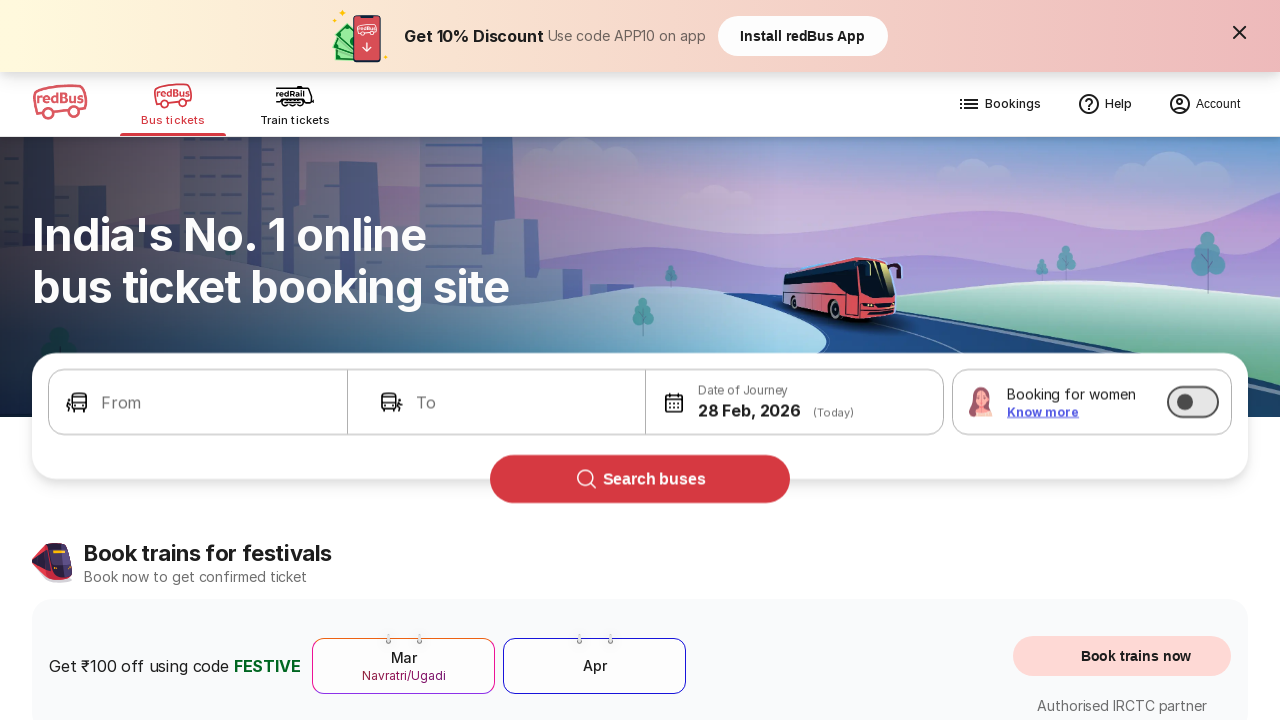

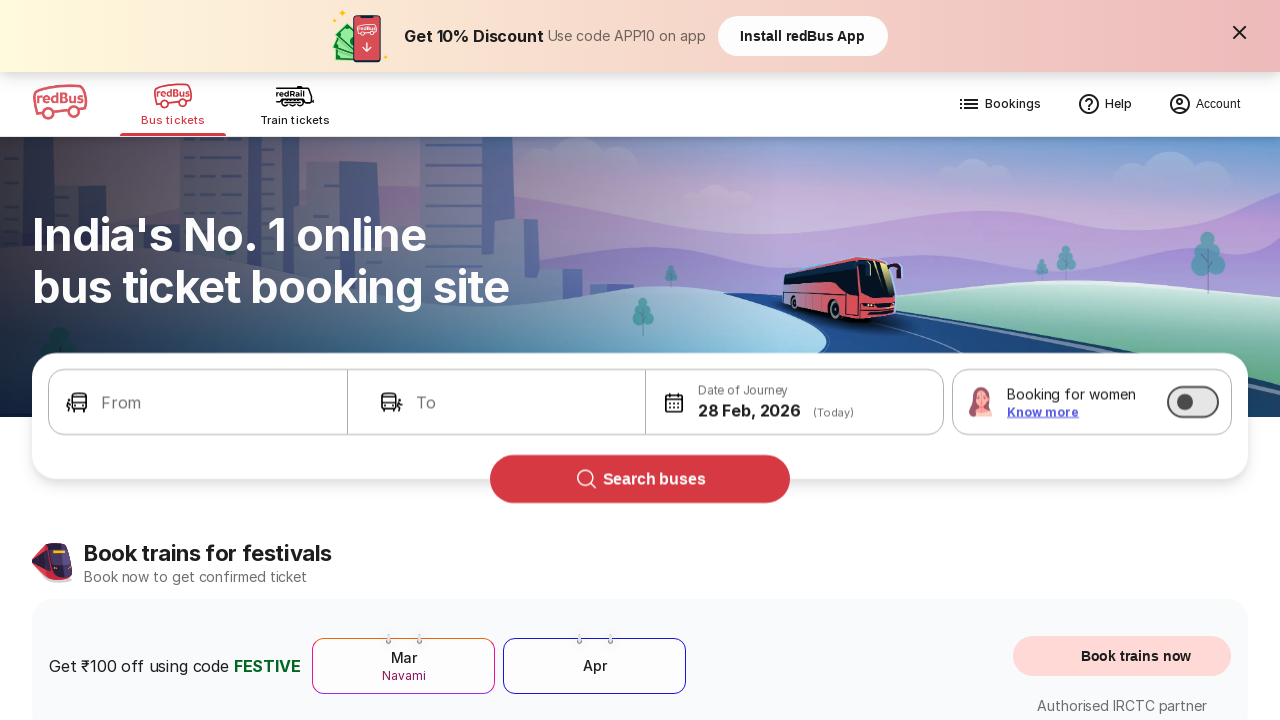